Tests nested frames functionality by navigating to the Nested Frames page and switching between different iframe elements (left, middle, right, bottom) to verify their content.

Starting URL: http://the-internet.herokuapp.com/

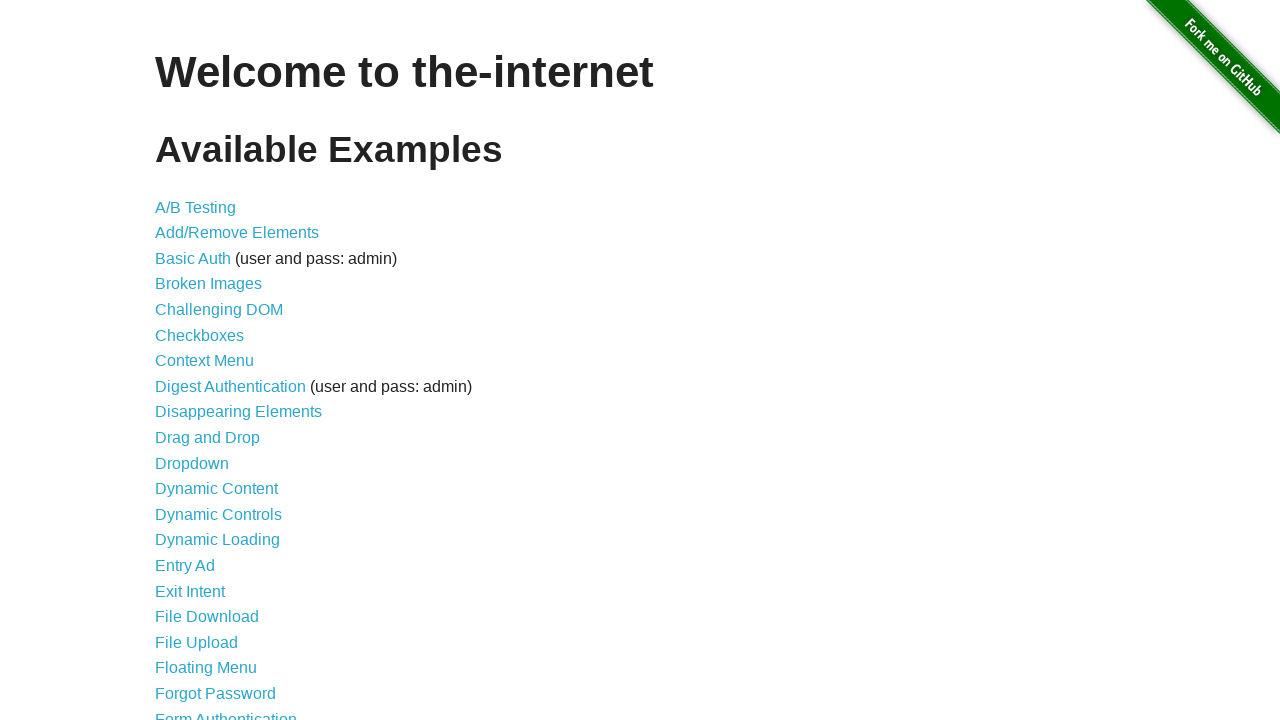

Clicked on Nested Frames link at (210, 395) on a[href='/nested_frames']
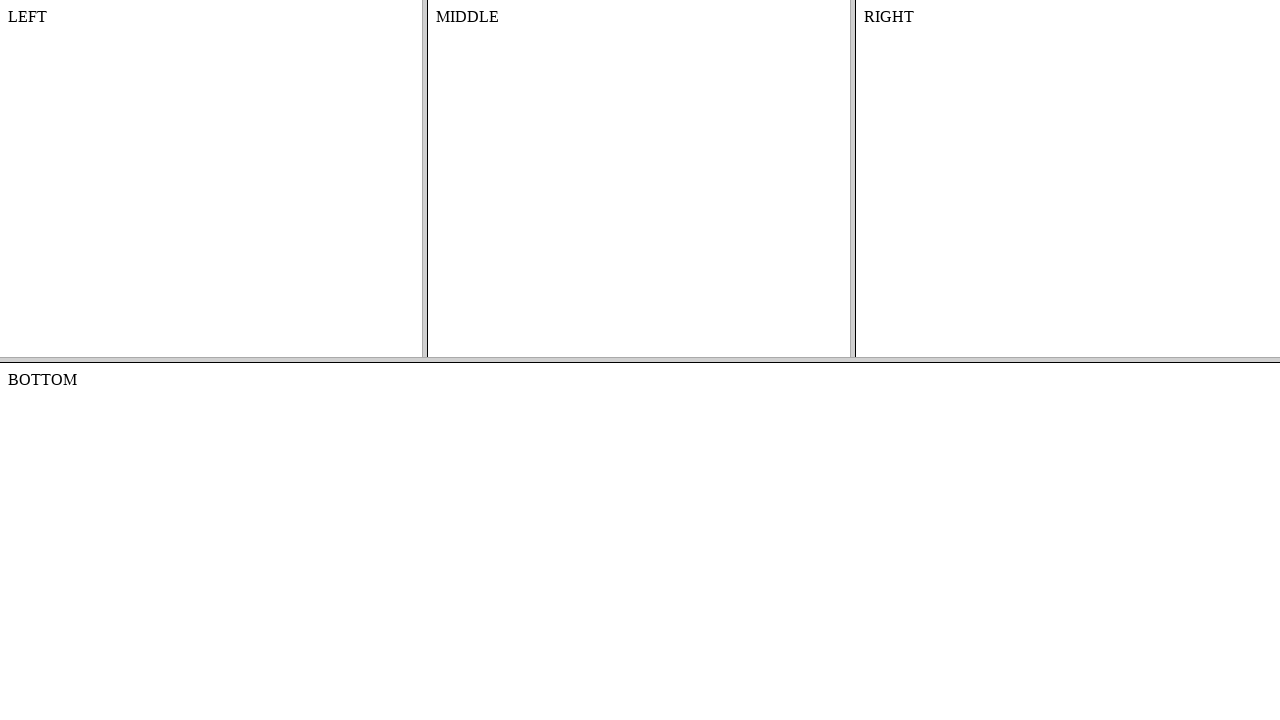

Located top frame
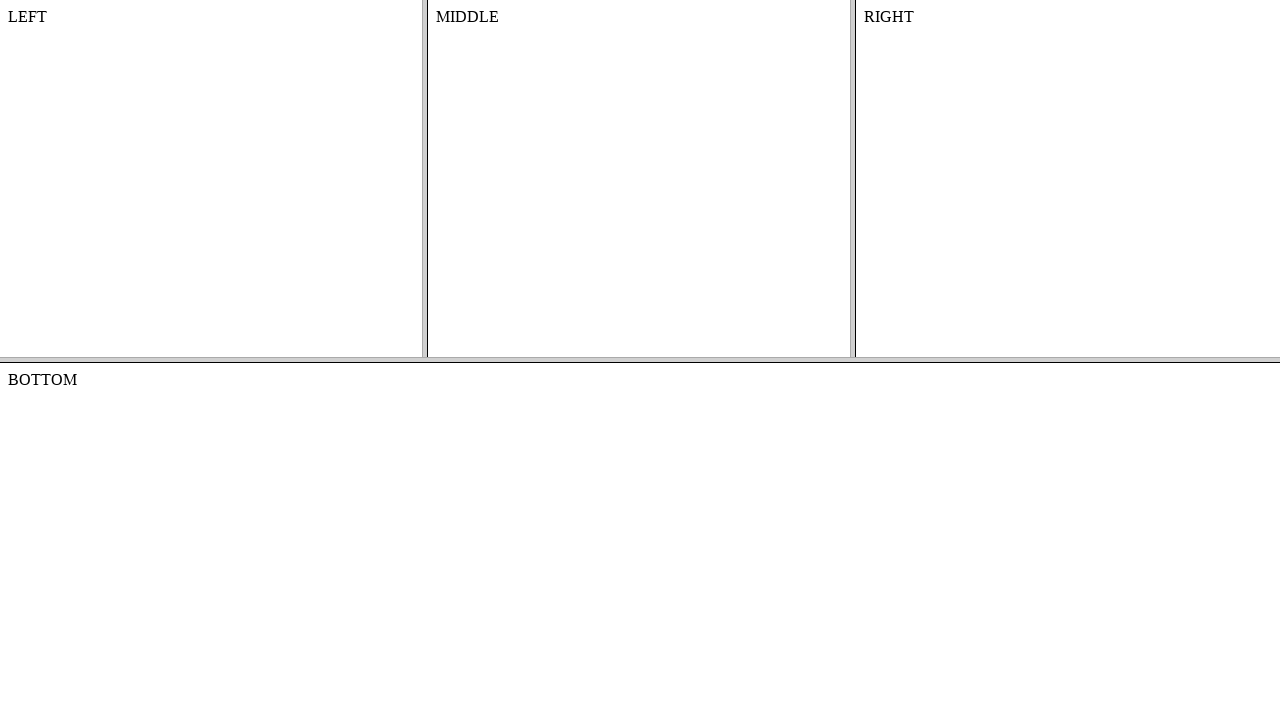

Located left frame within top frame
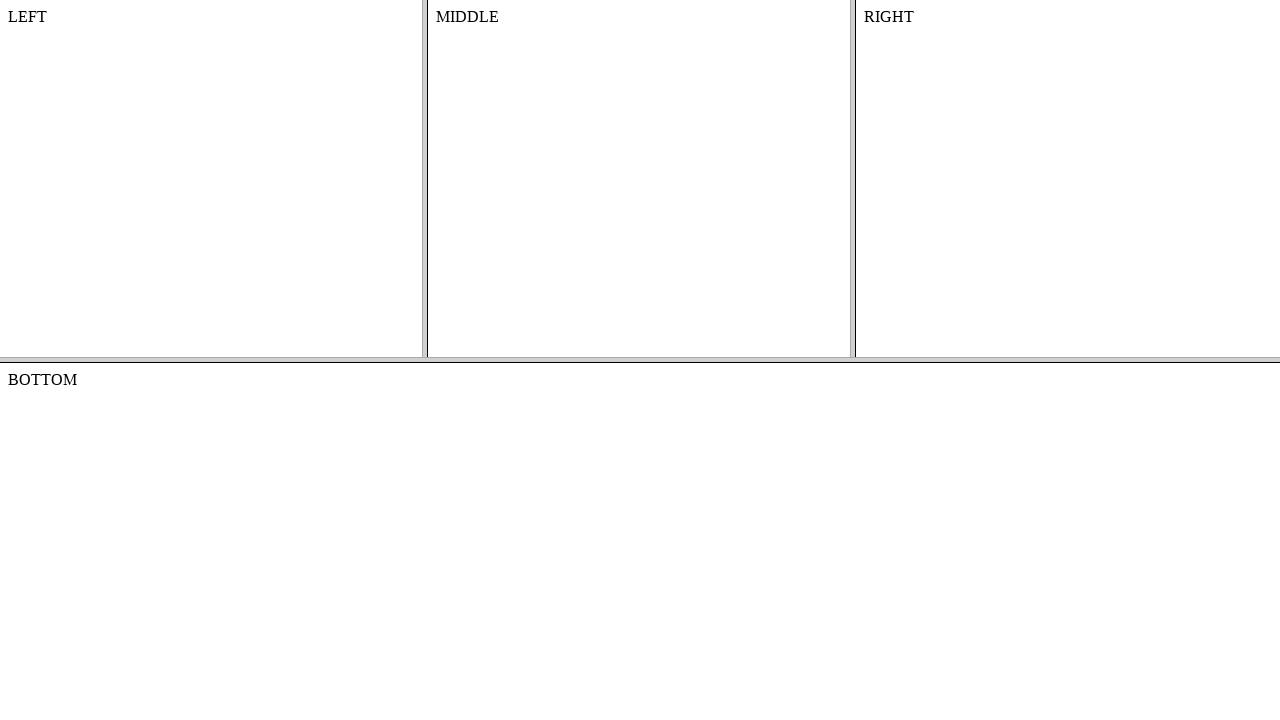

Retrieved text content from left frame
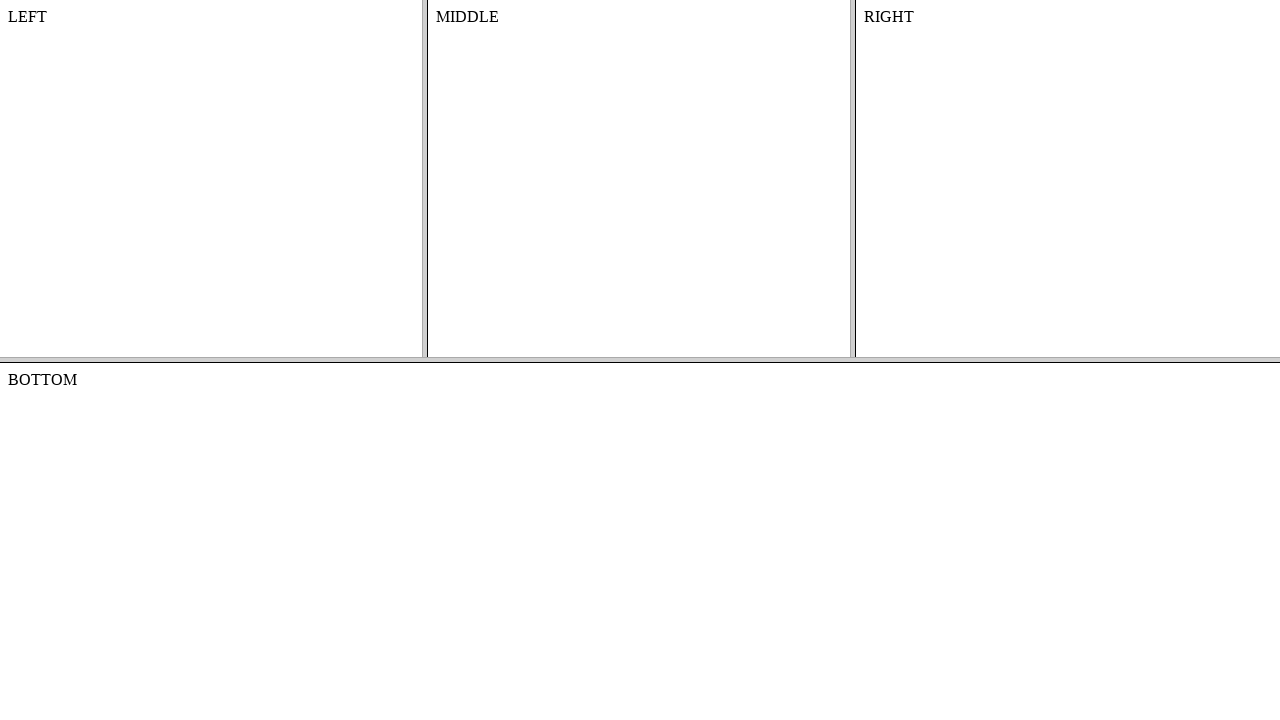

Verified 'LEFT' text is present in left frame
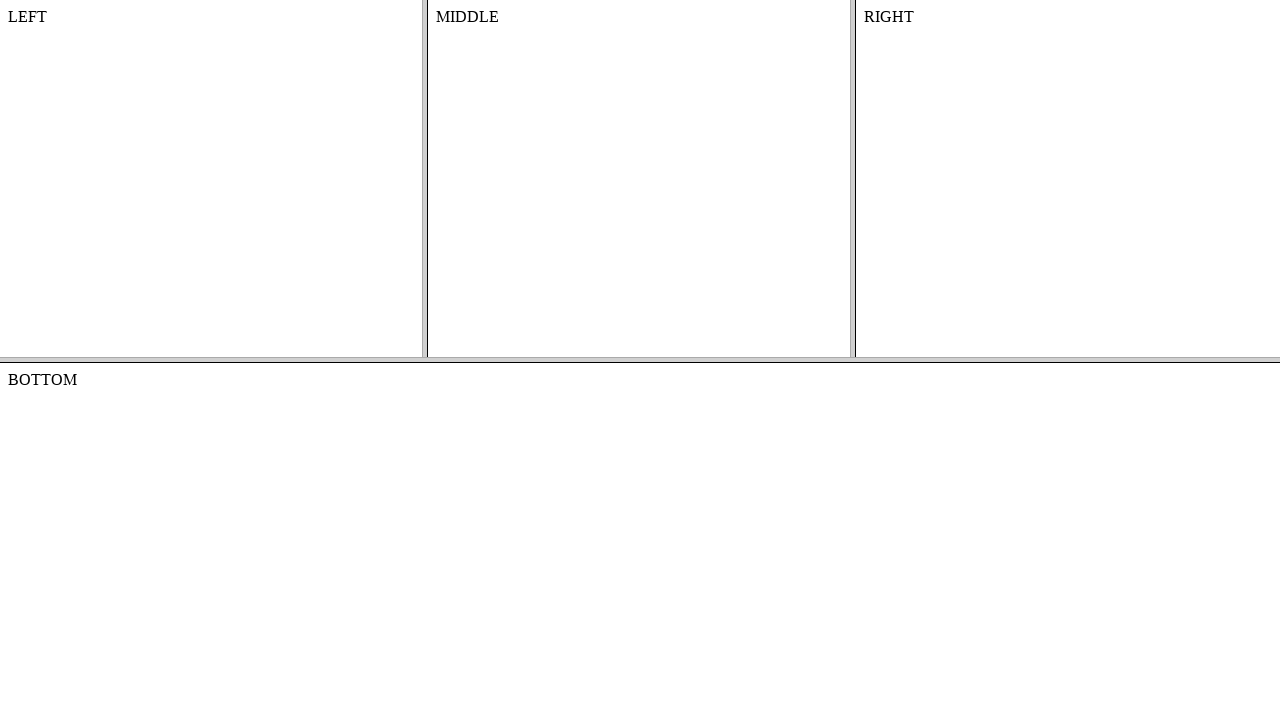

Located middle frame within top frame
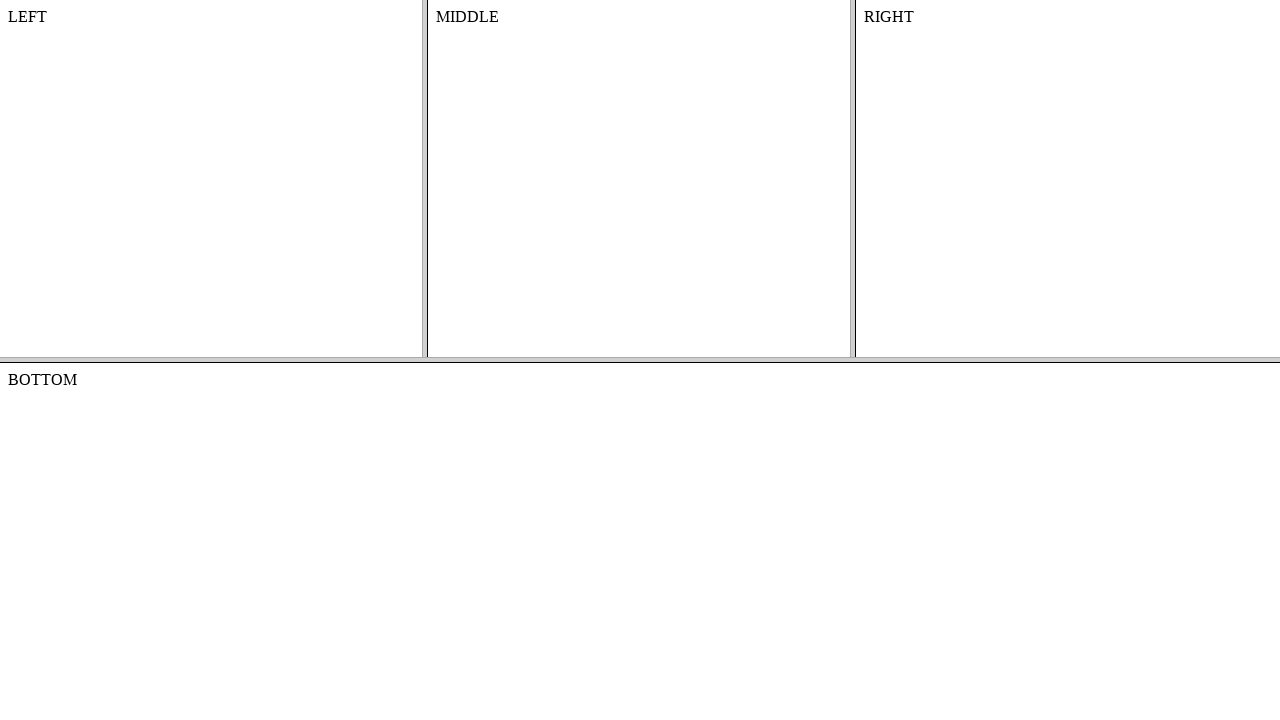

Retrieved text content from middle frame
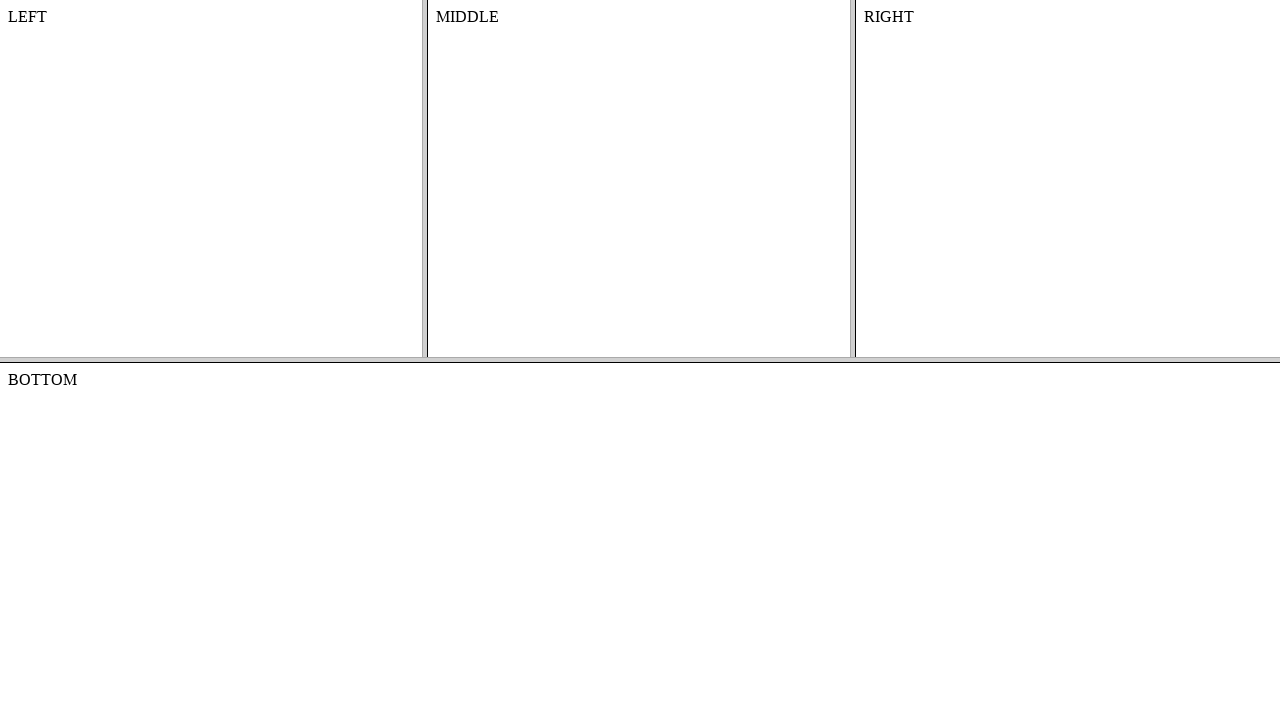

Verified 'MIDDLE' text is present in middle frame
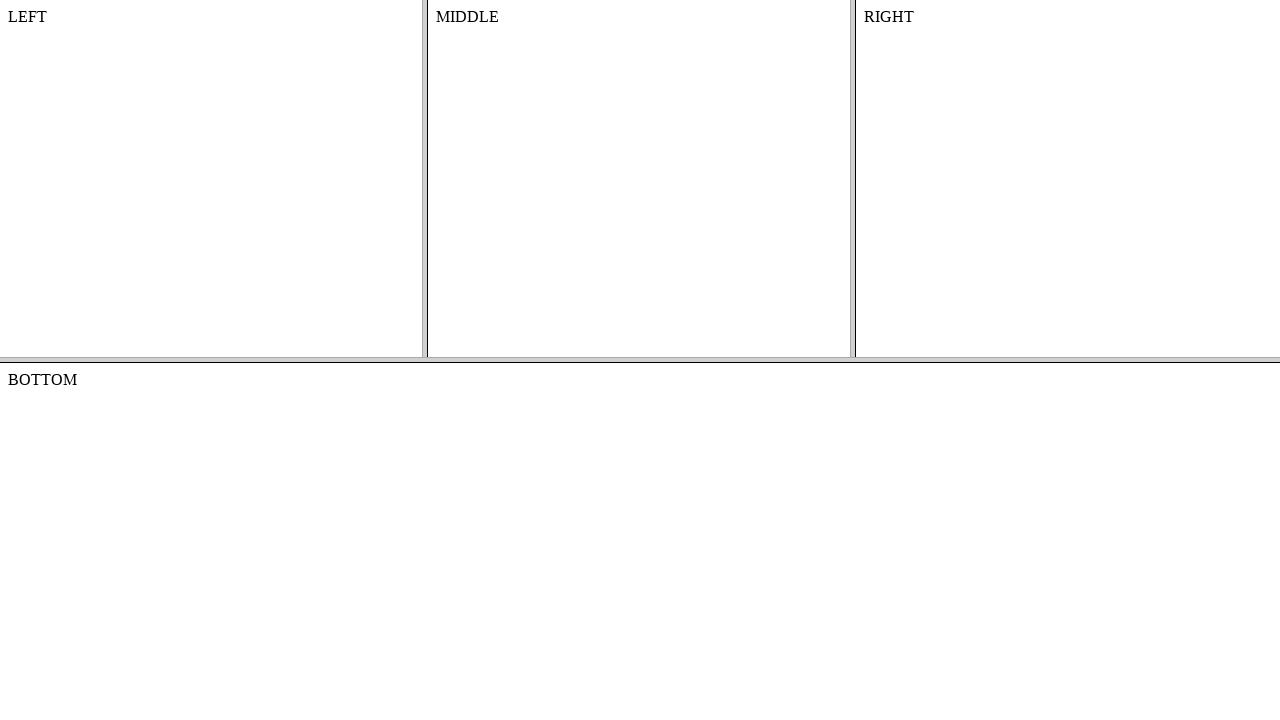

Located right frame within top frame
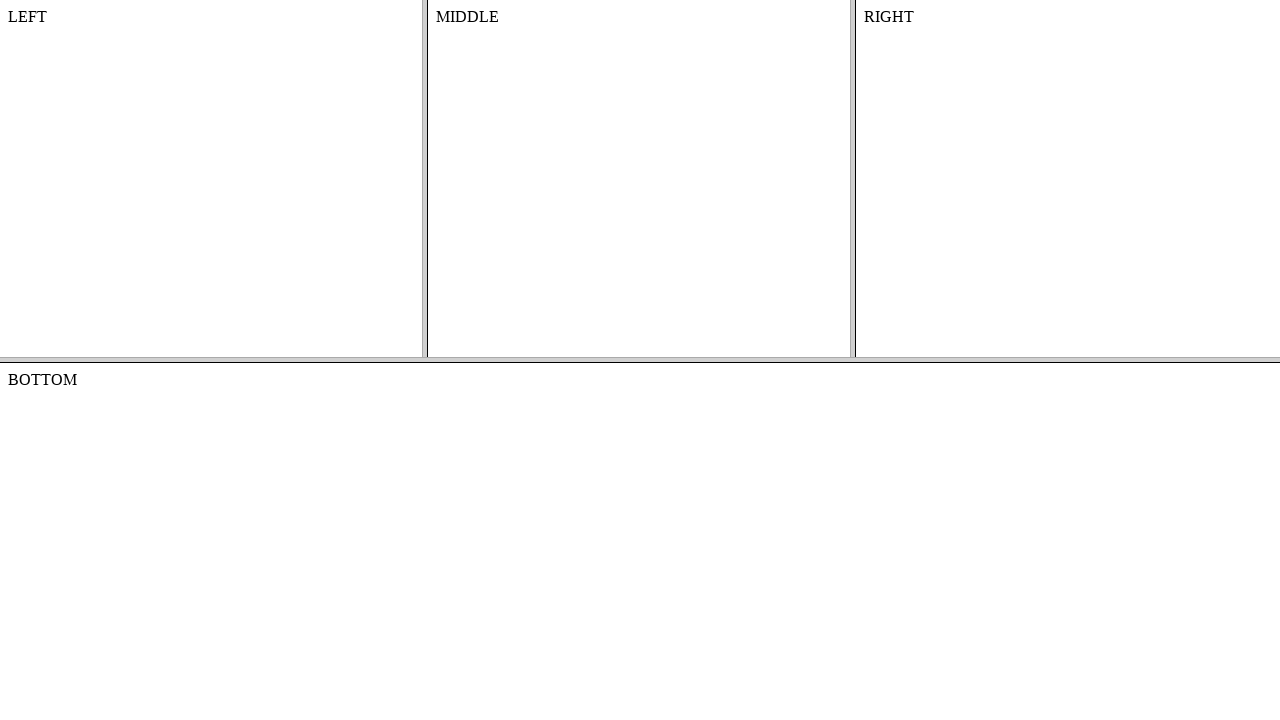

Retrieved text content from right frame
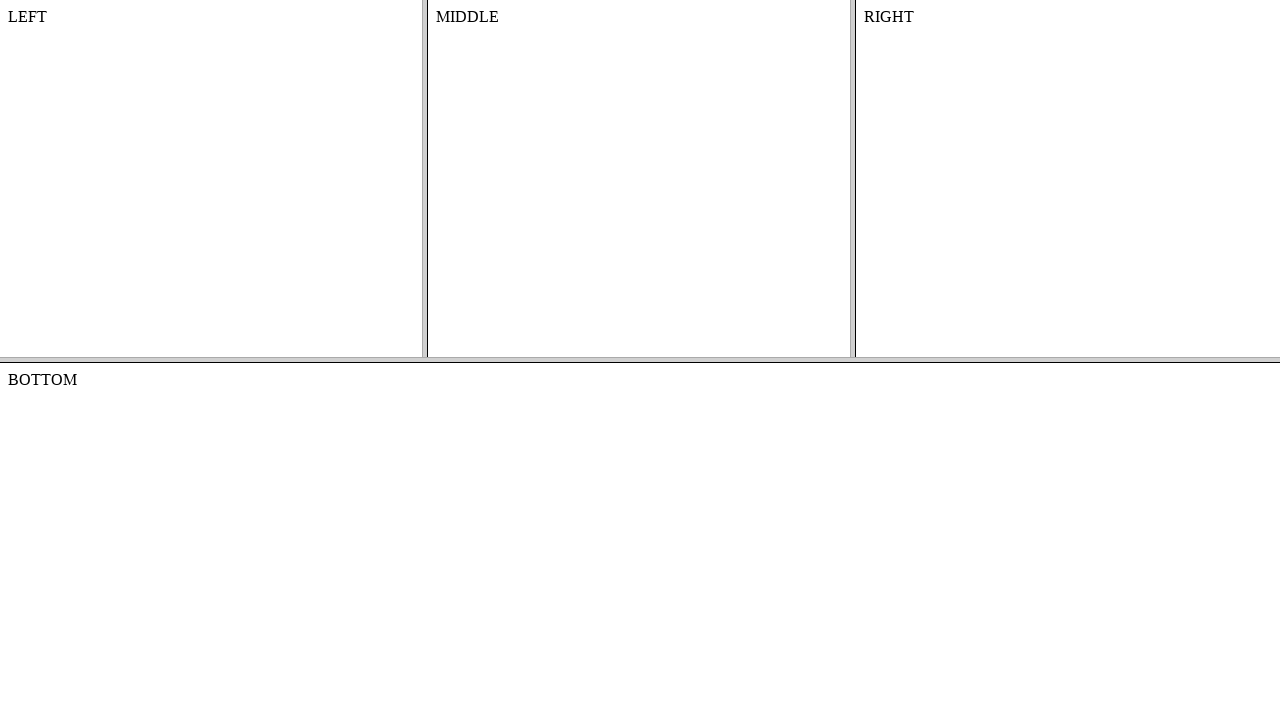

Verified 'RIGHT' text is present in right frame
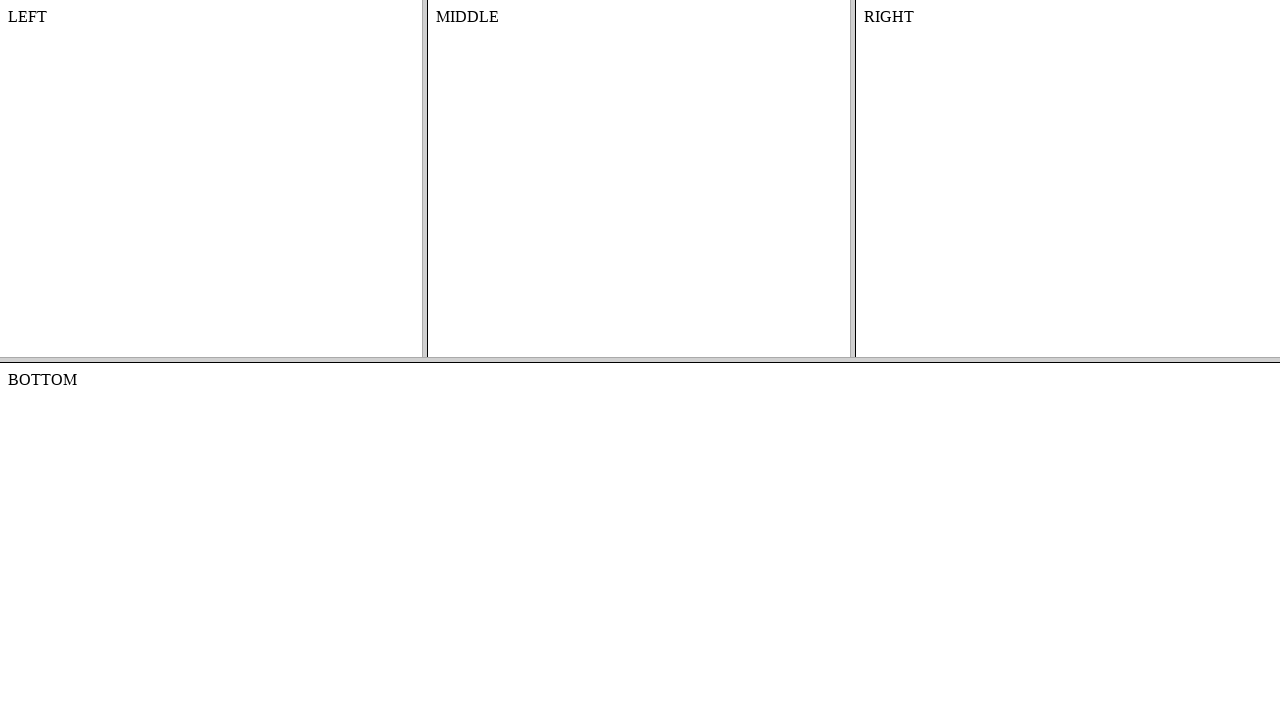

Located bottom frame
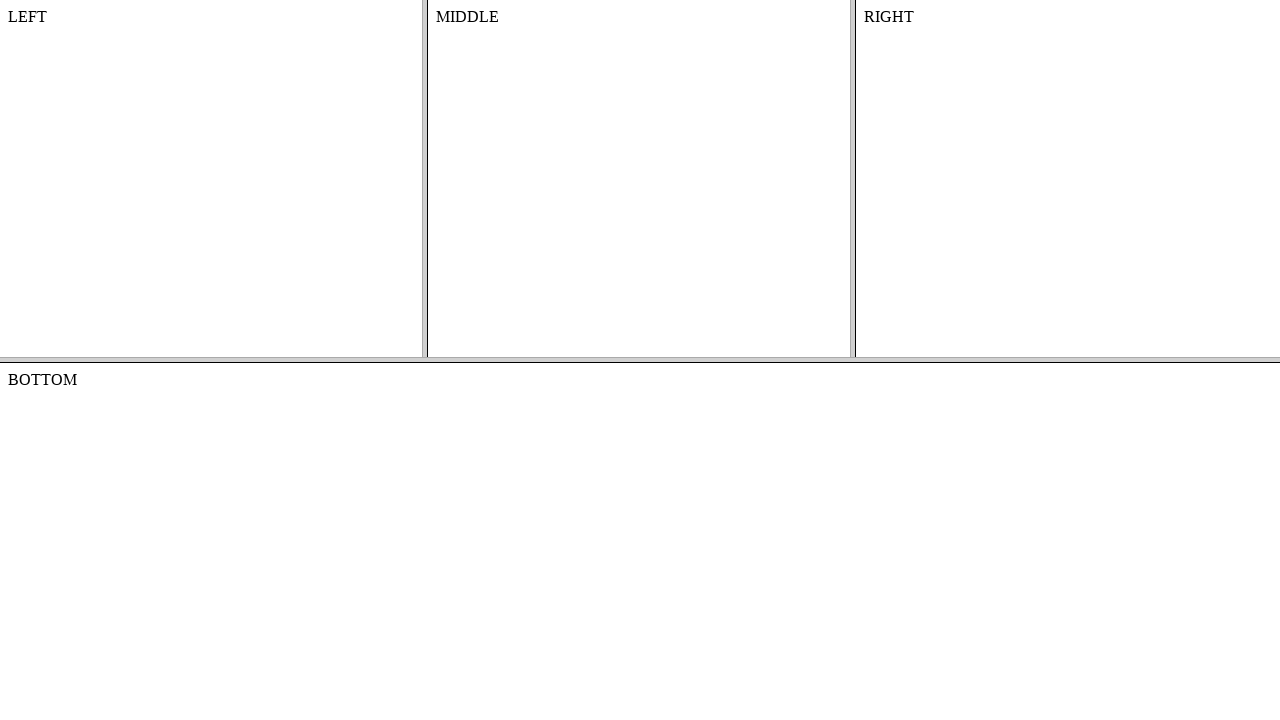

Retrieved text content from bottom frame
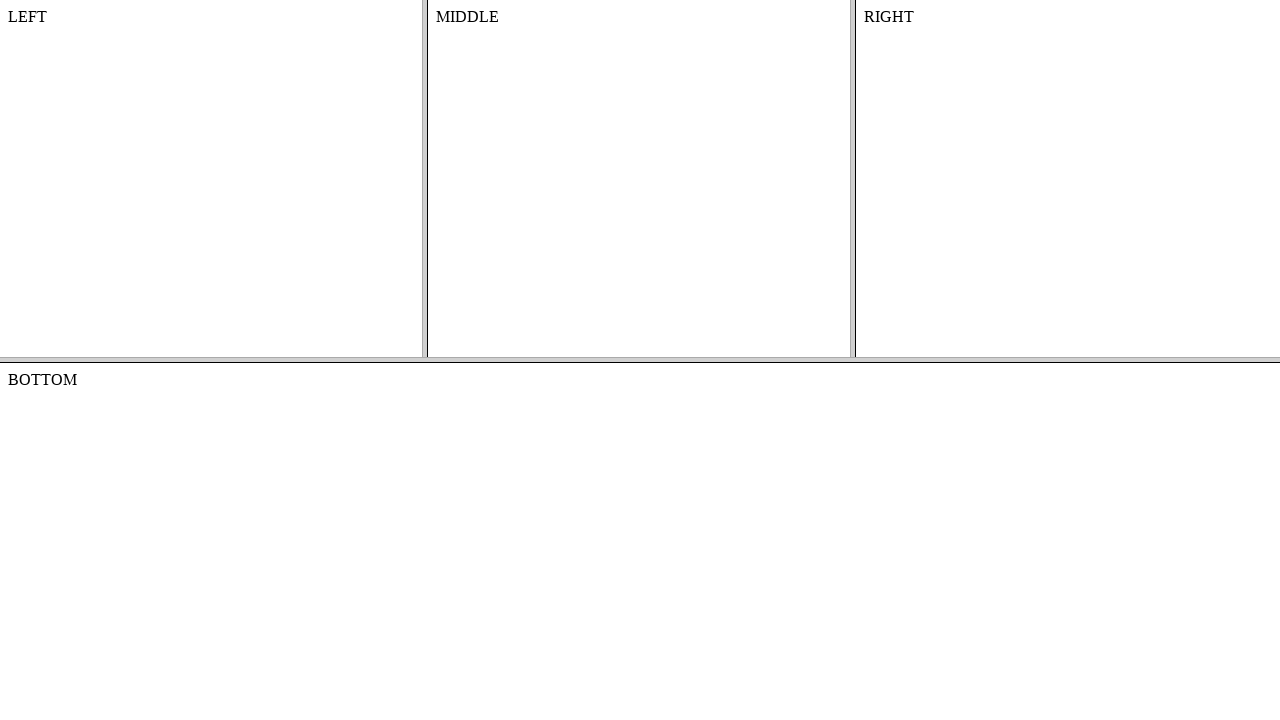

Verified 'BOTTOM' text is present in bottom frame
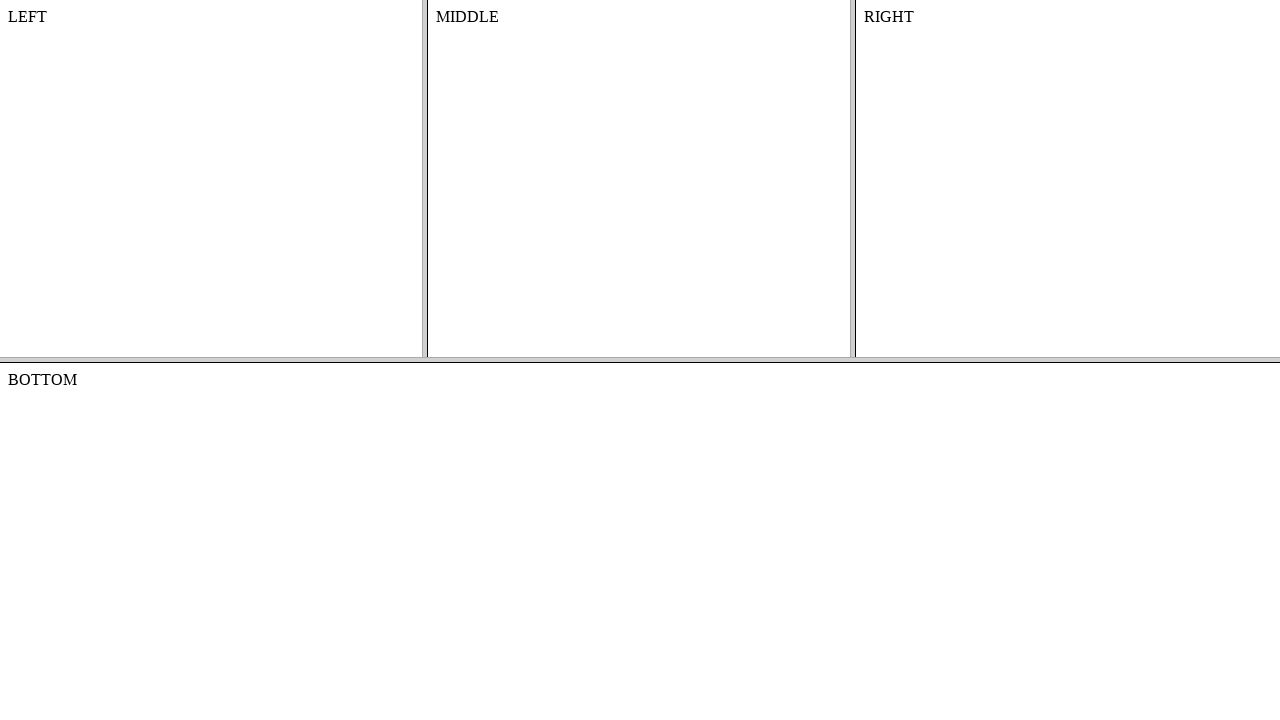

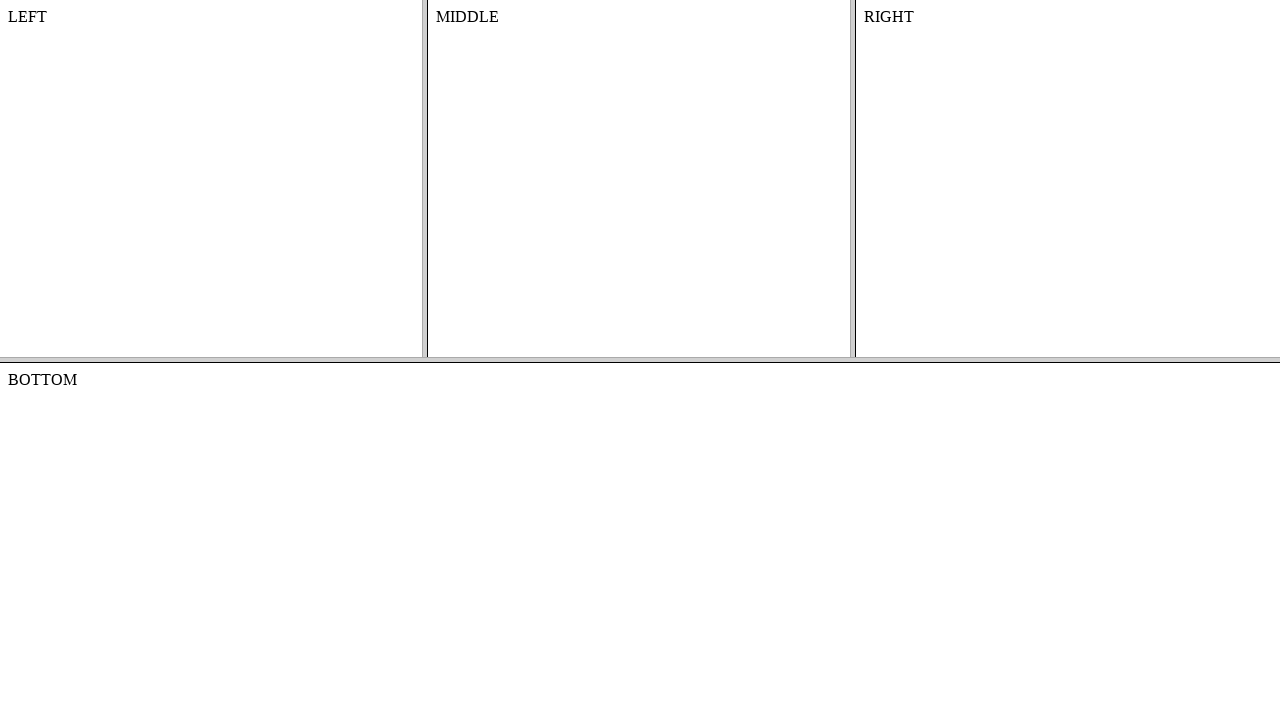